Navigates to Python.org homepage and verifies that upcoming events are displayed in the events section

Starting URL: https://www.python.org/

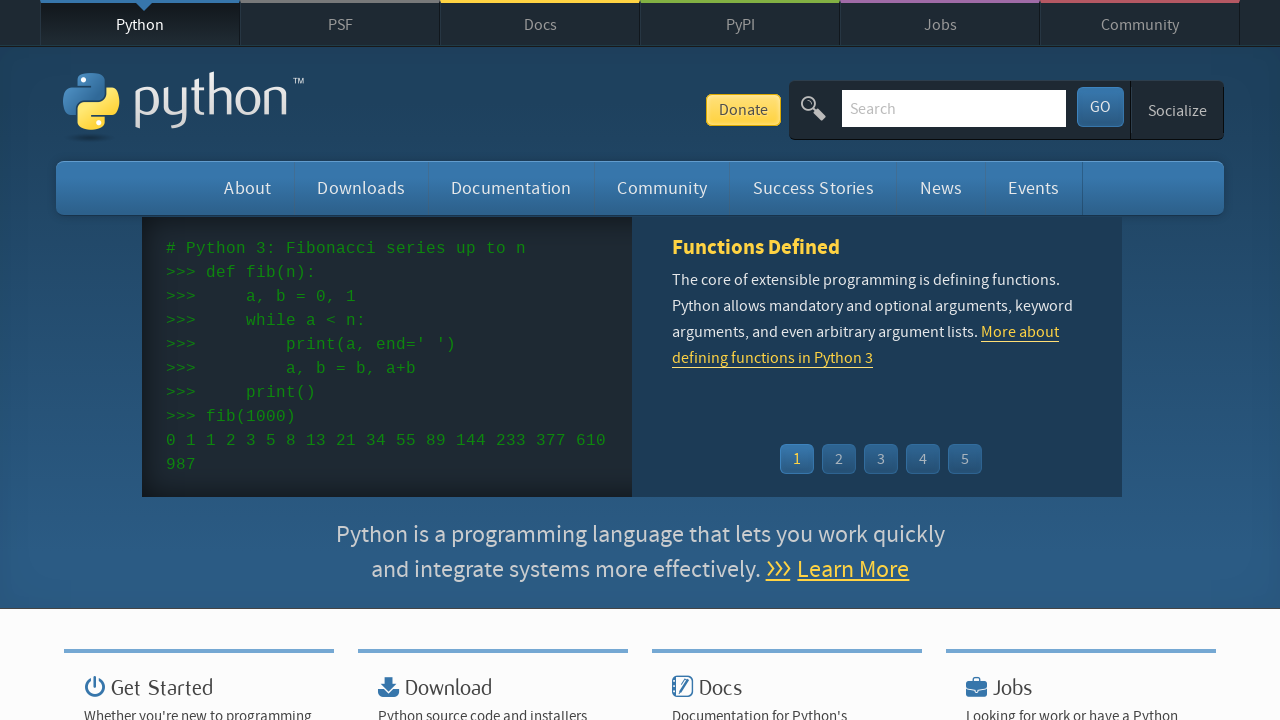

Navigated to Python.org homepage
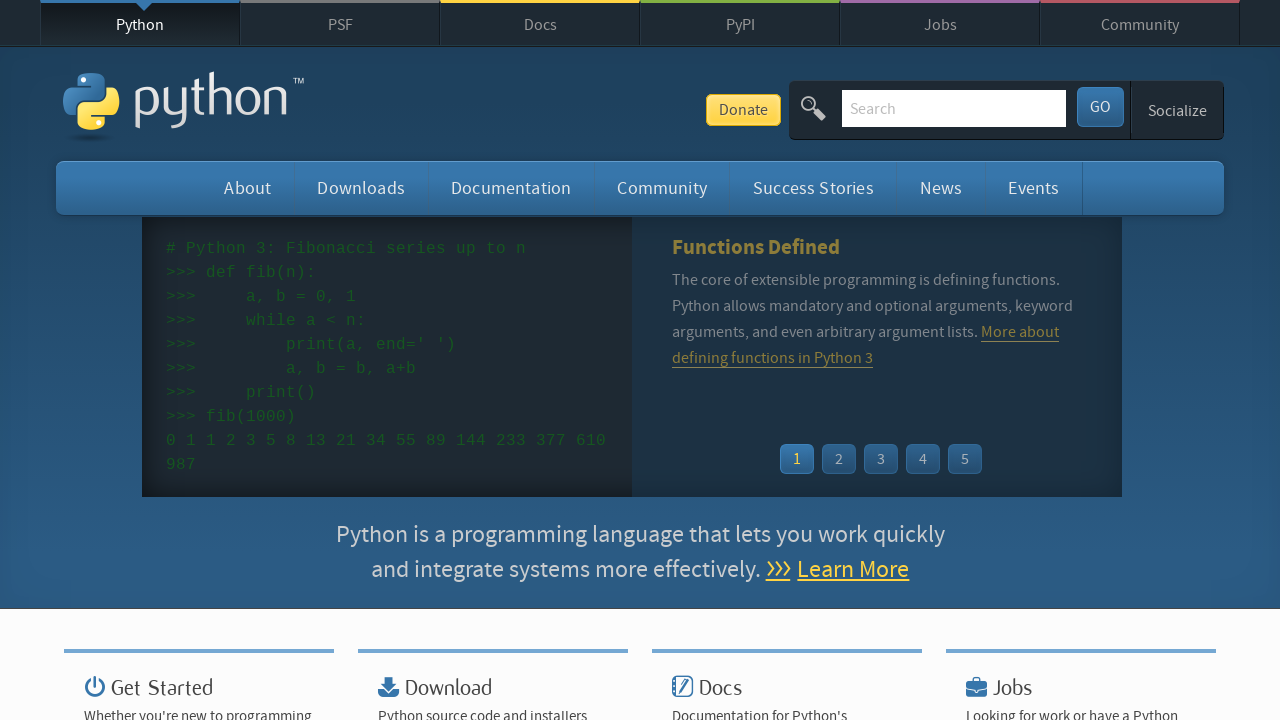

Events section loaded
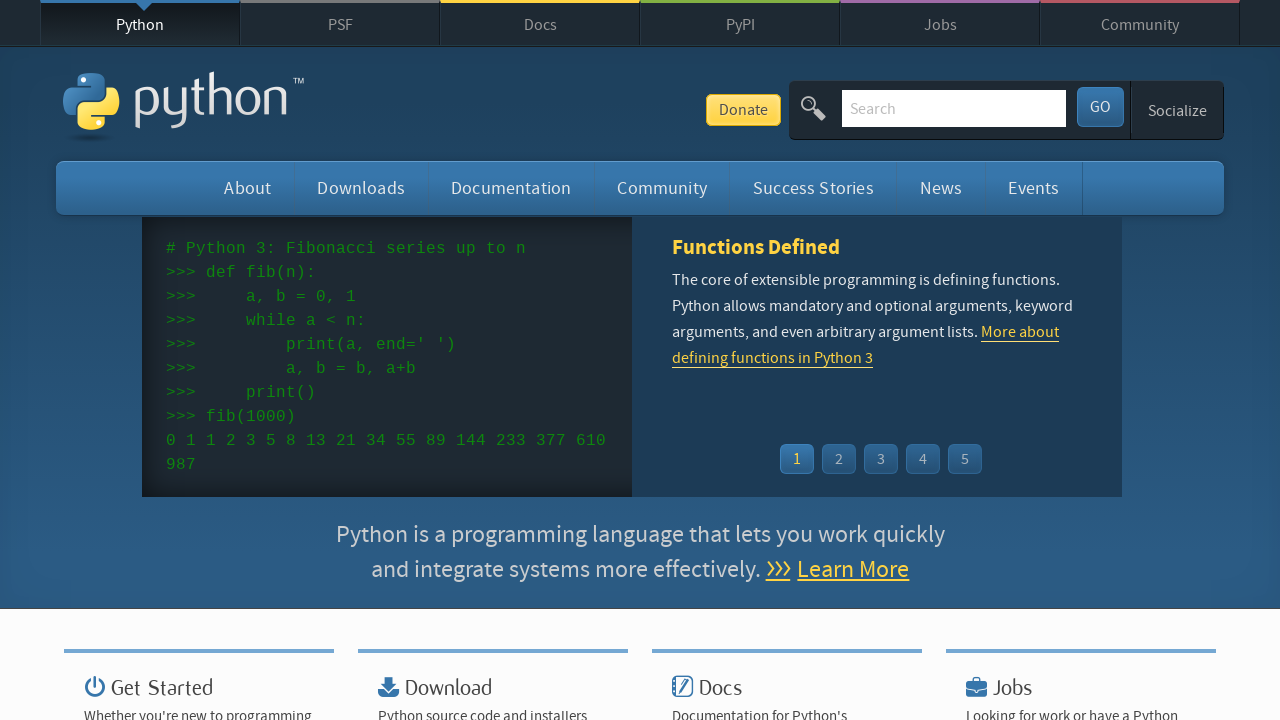

Retrieved 6 event elements from the page
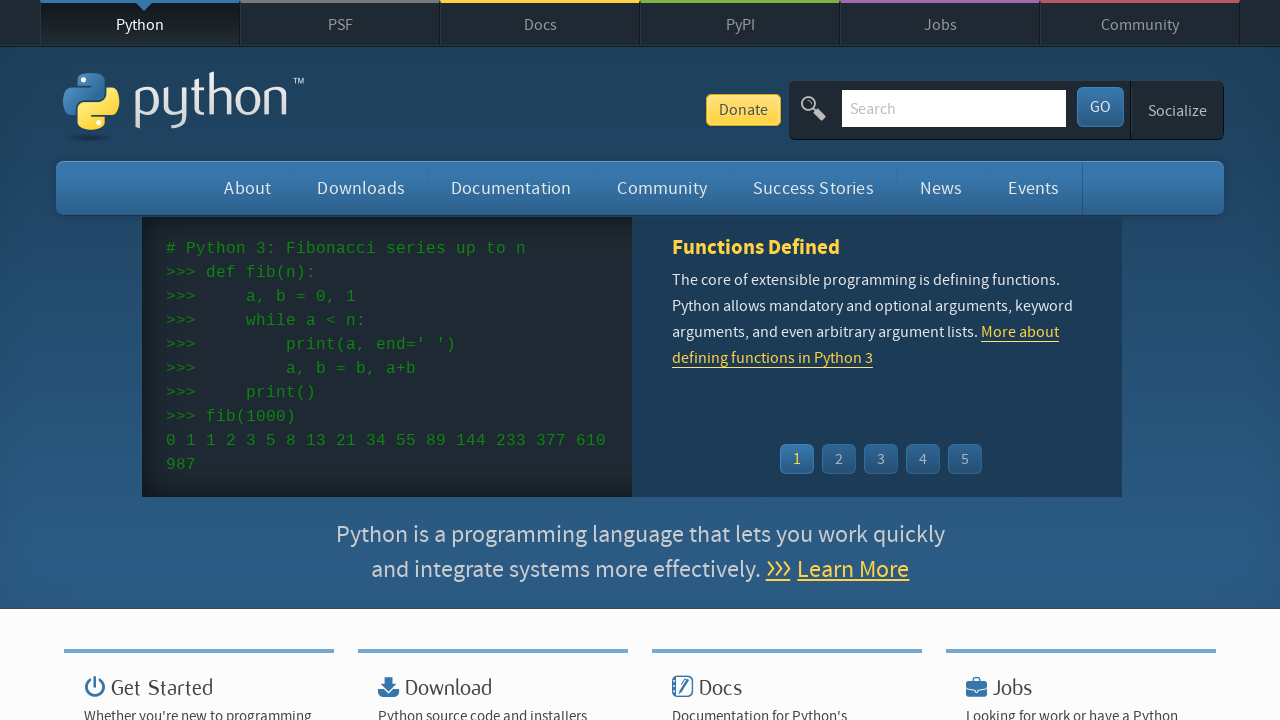

Verified that upcoming events are displayed in the events section
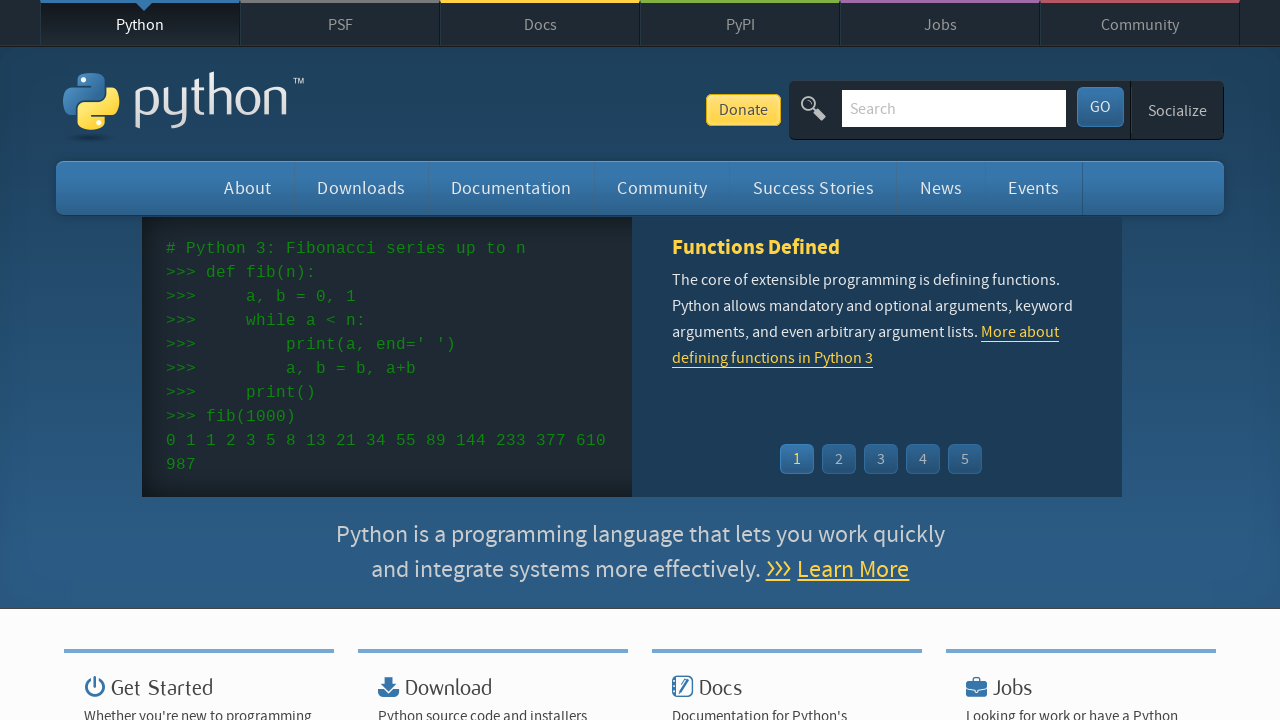

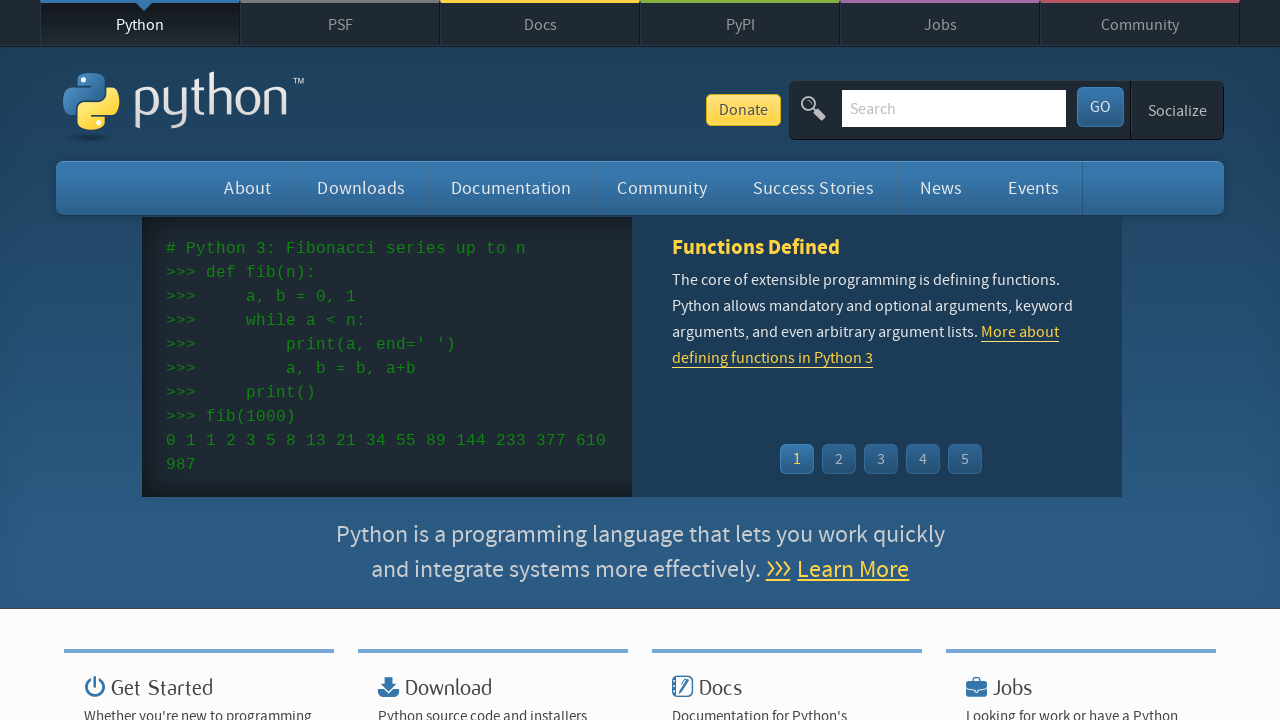